Navigates to Apple's website, clicks on the iPhone link, and verifies that links are present on the page

Starting URL: https://www.apple.com

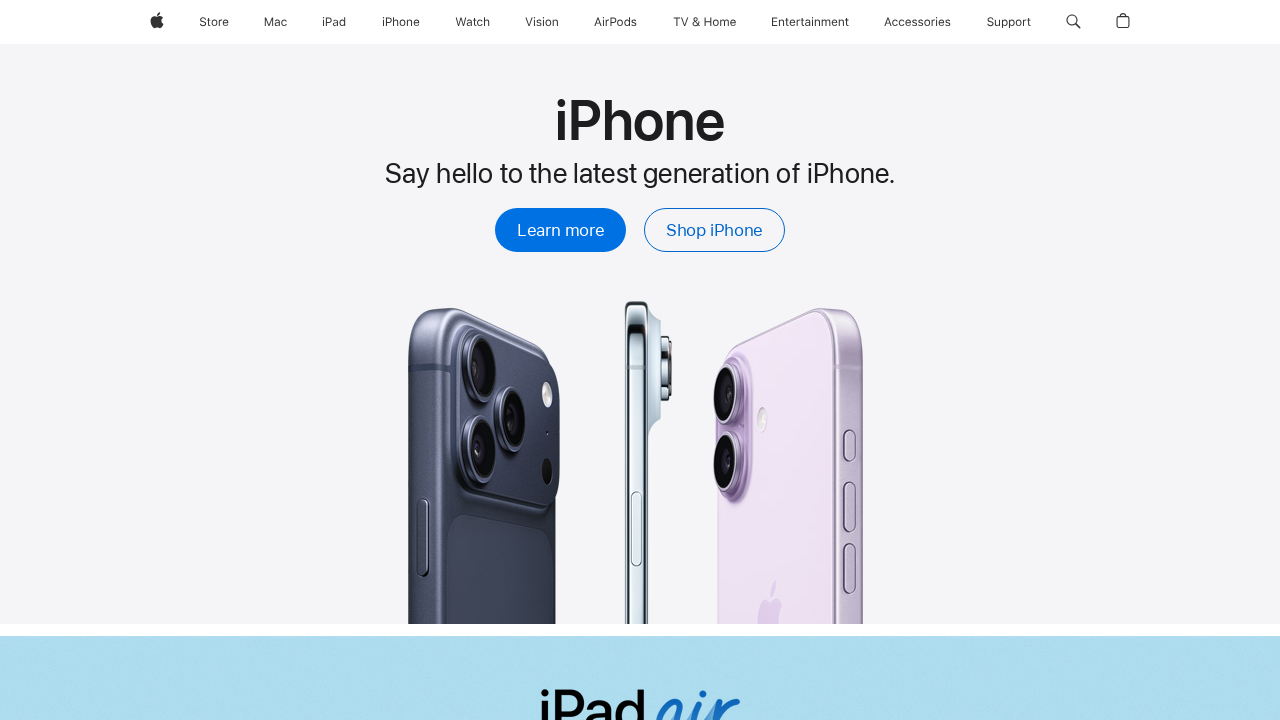

Navigated to Apple's website
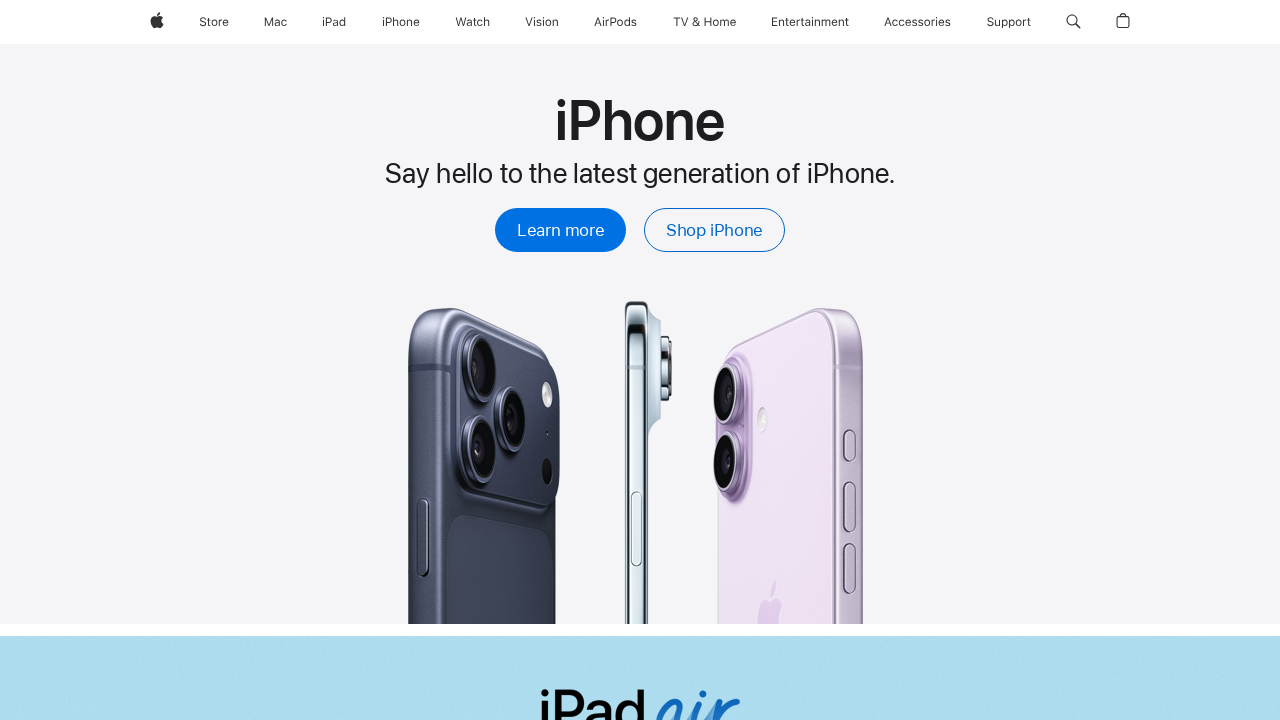

Clicked on the iPhone link at (401, 22) on xpath=//span[.='iPhone']/..
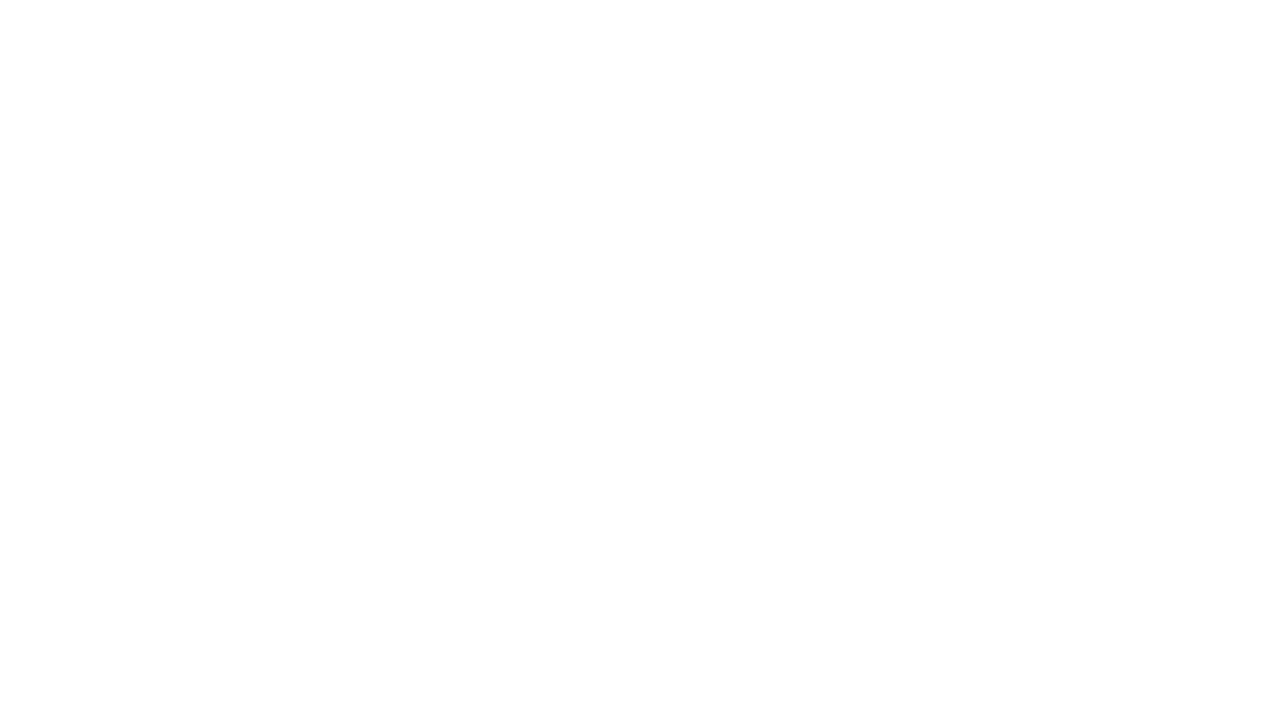

Waited for links to load on the page
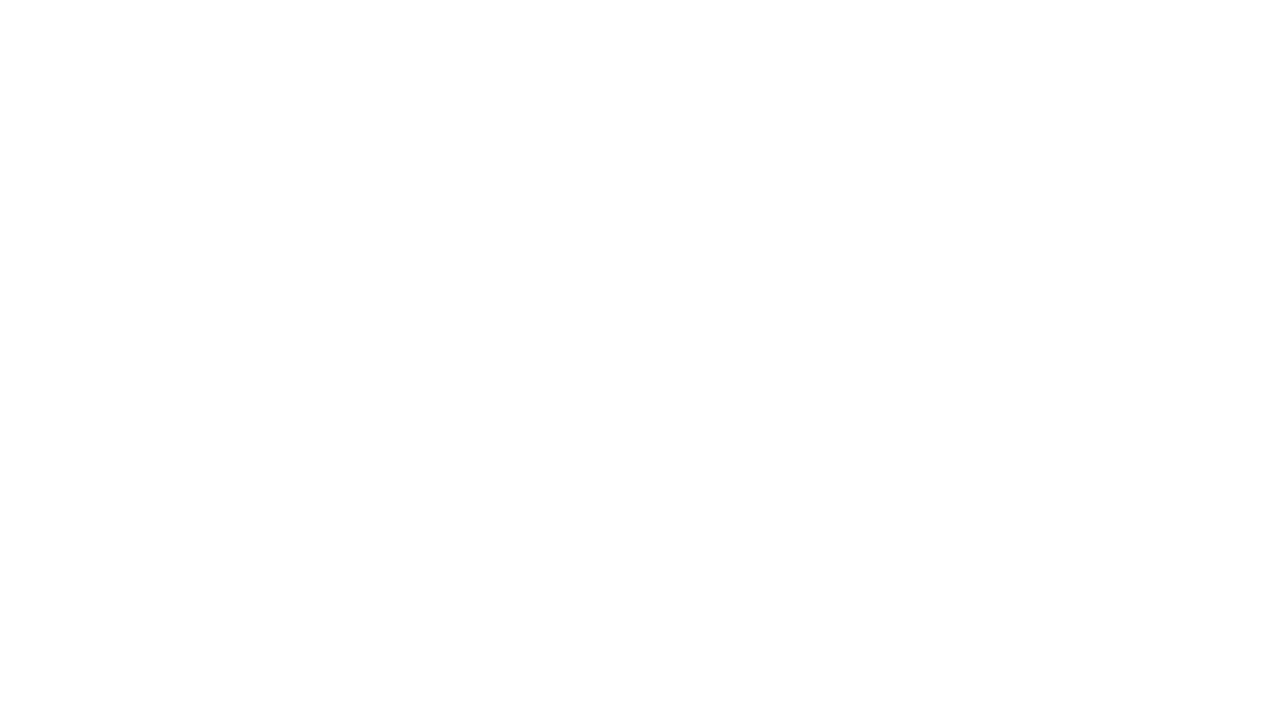

Found 390 links on the page
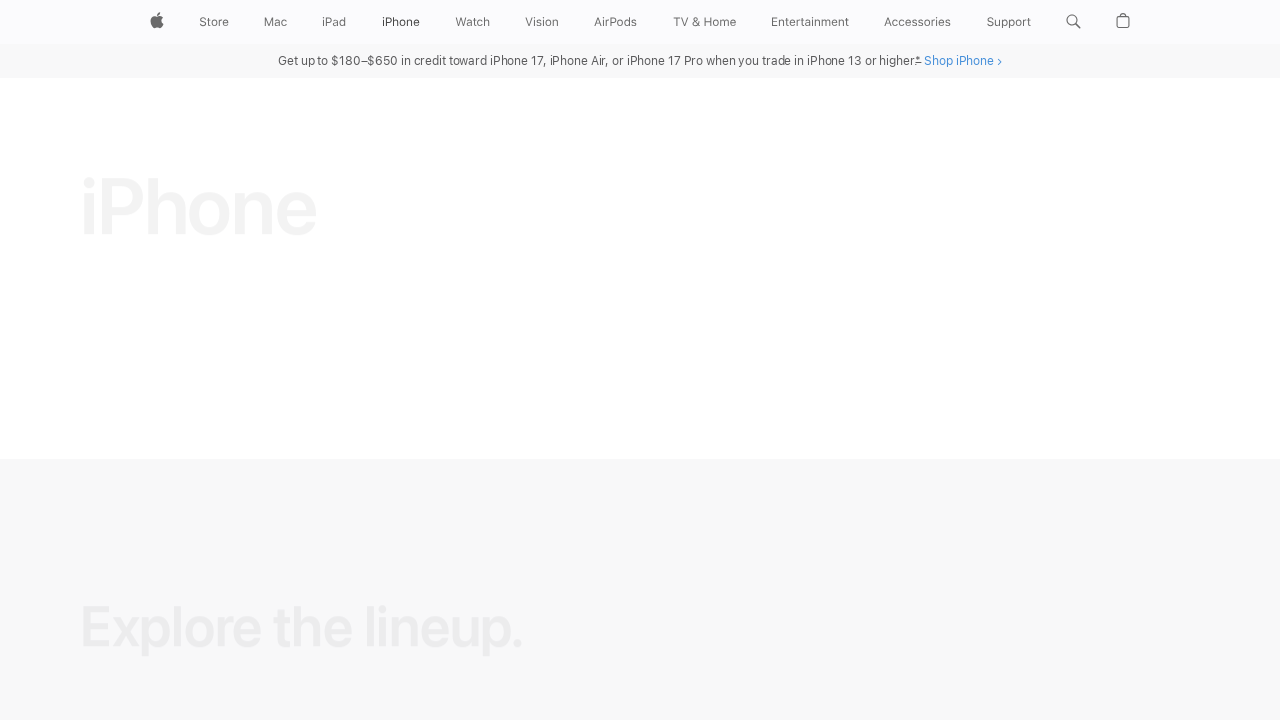

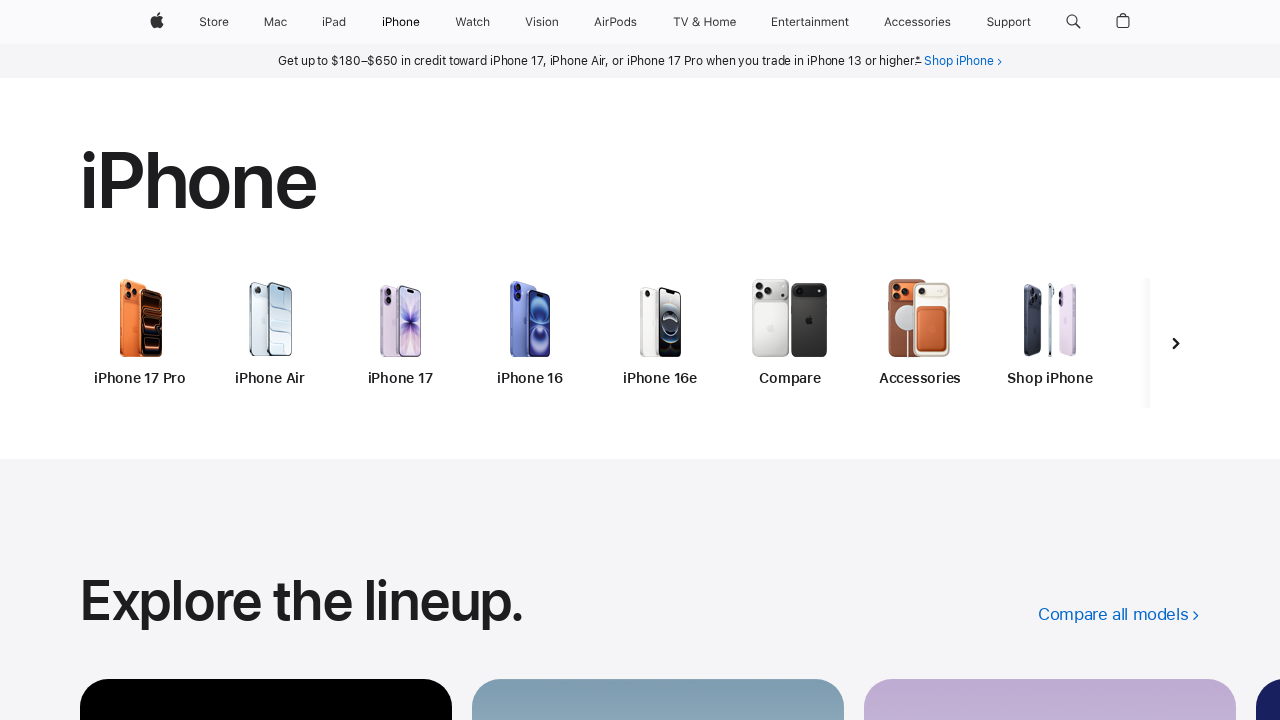